Tests JavaScript confirm dialog by clicking a button to trigger it, dismissing the dialog, and verifying the result message

Starting URL: https://testcenter.techproeducation.com/index.php?page=javascript-alerts

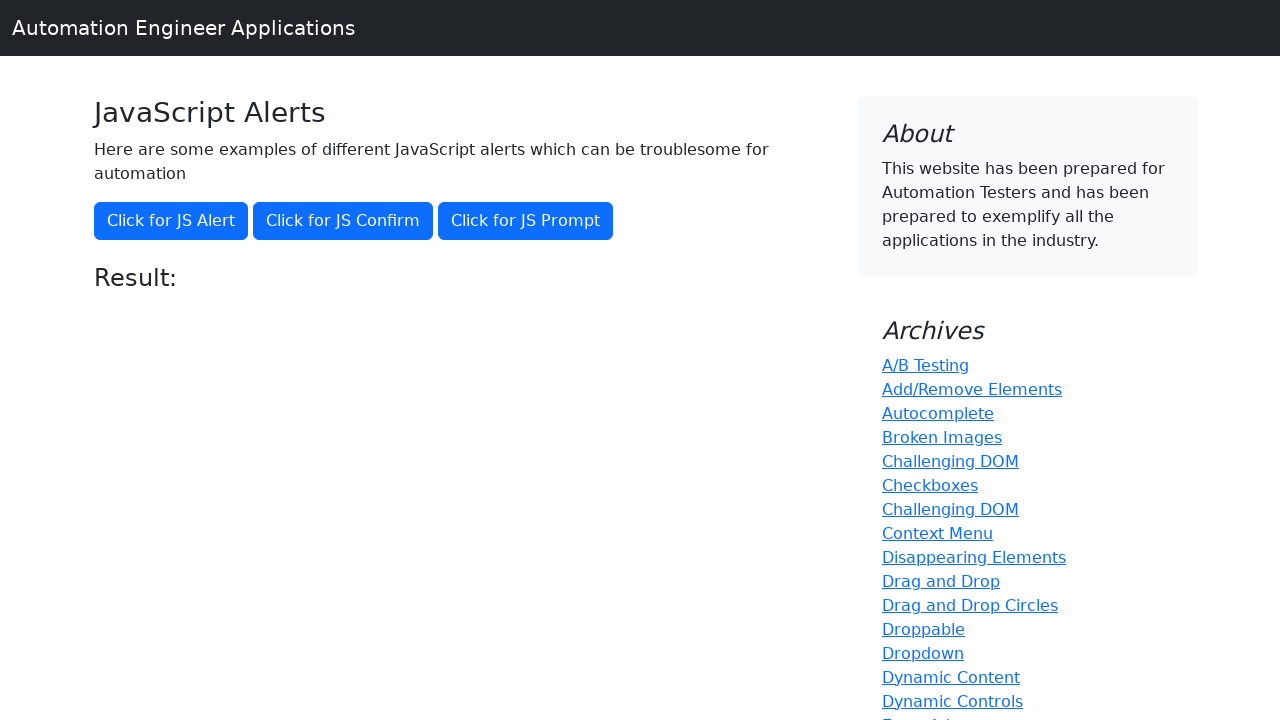

Clicked button to trigger JavaScript confirm dialog at (343, 221) on button[onclick='jsConfirm()']
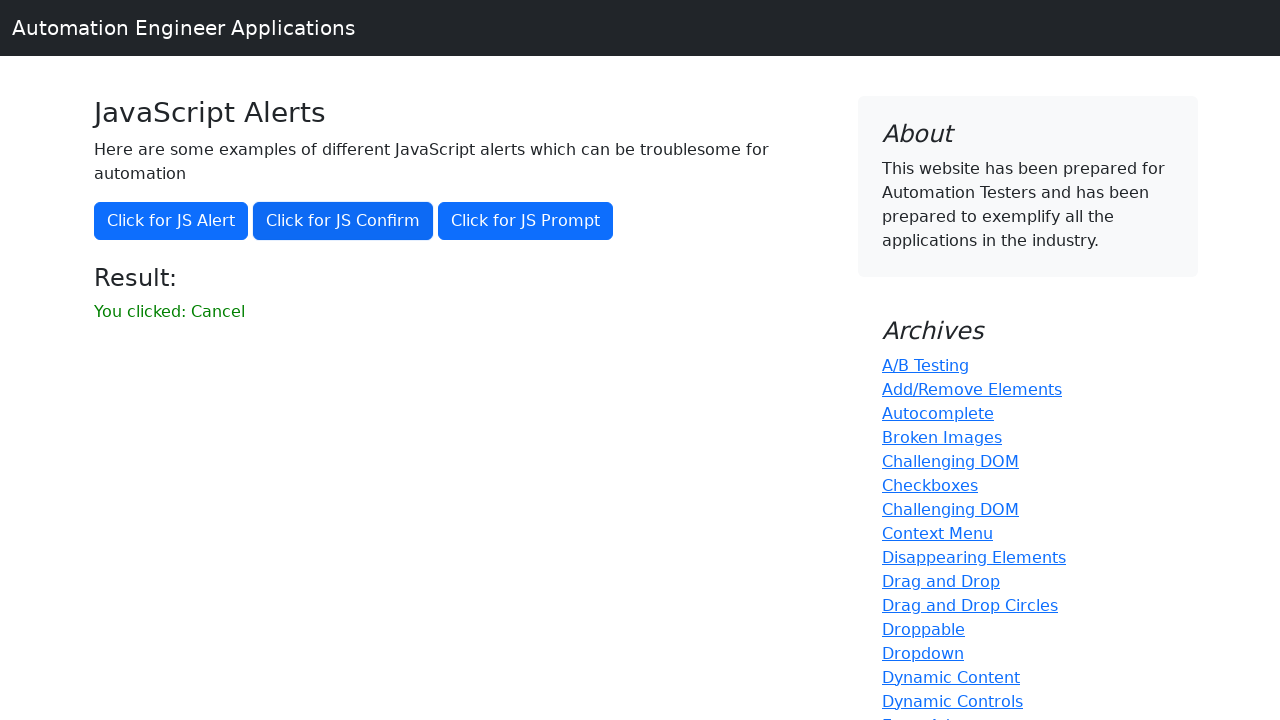

Set up dialog handler to dismiss the confirm dialog
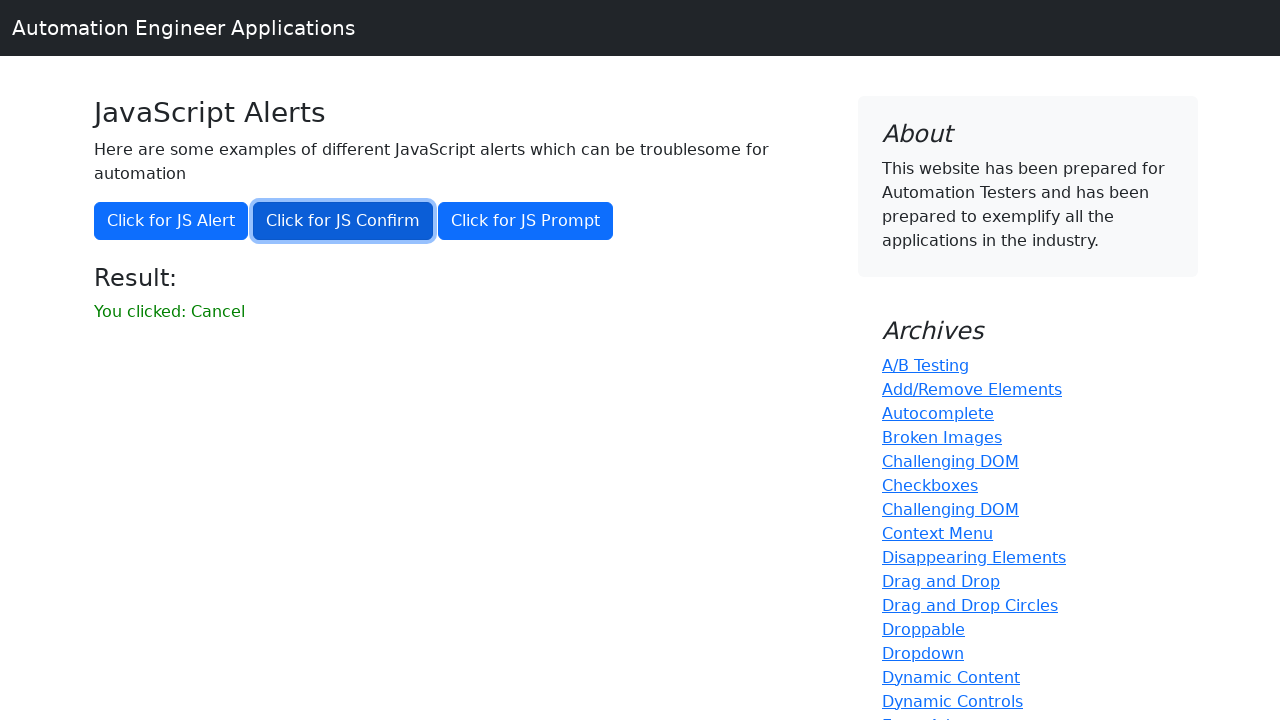

Result message element appeared after dismissing dialog
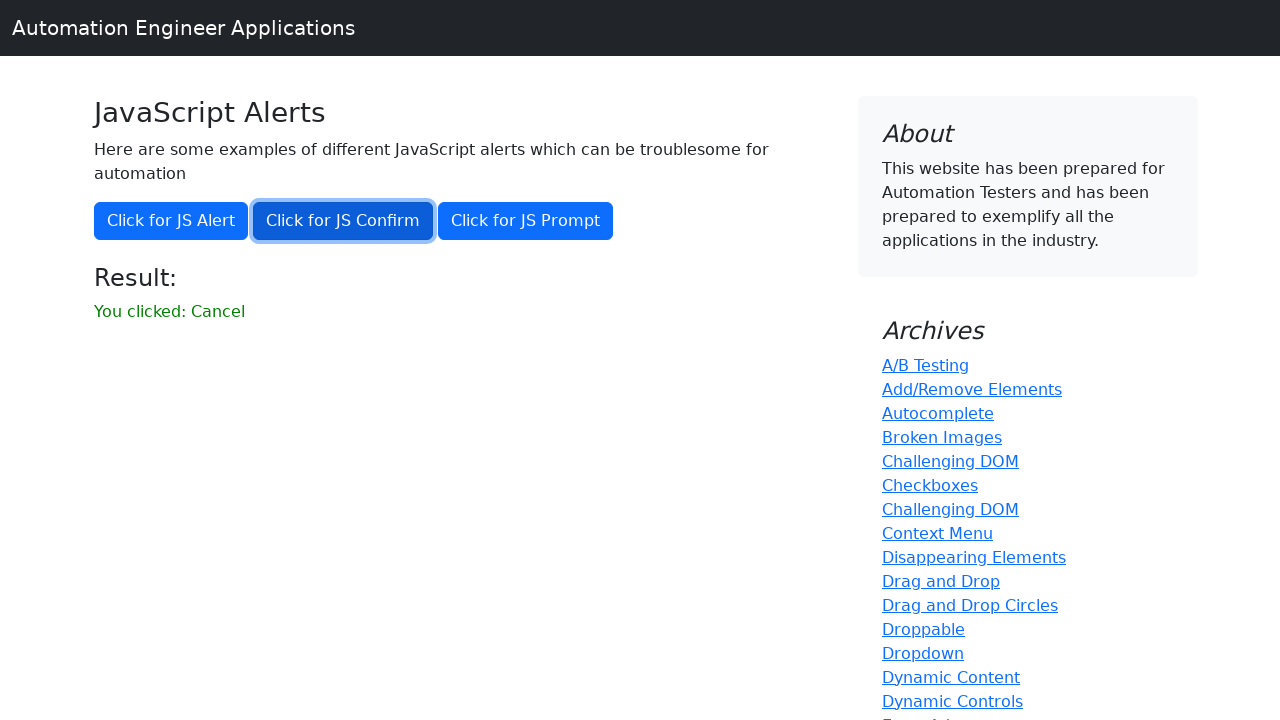

Retrieved result text: 'You clicked: Cancel'
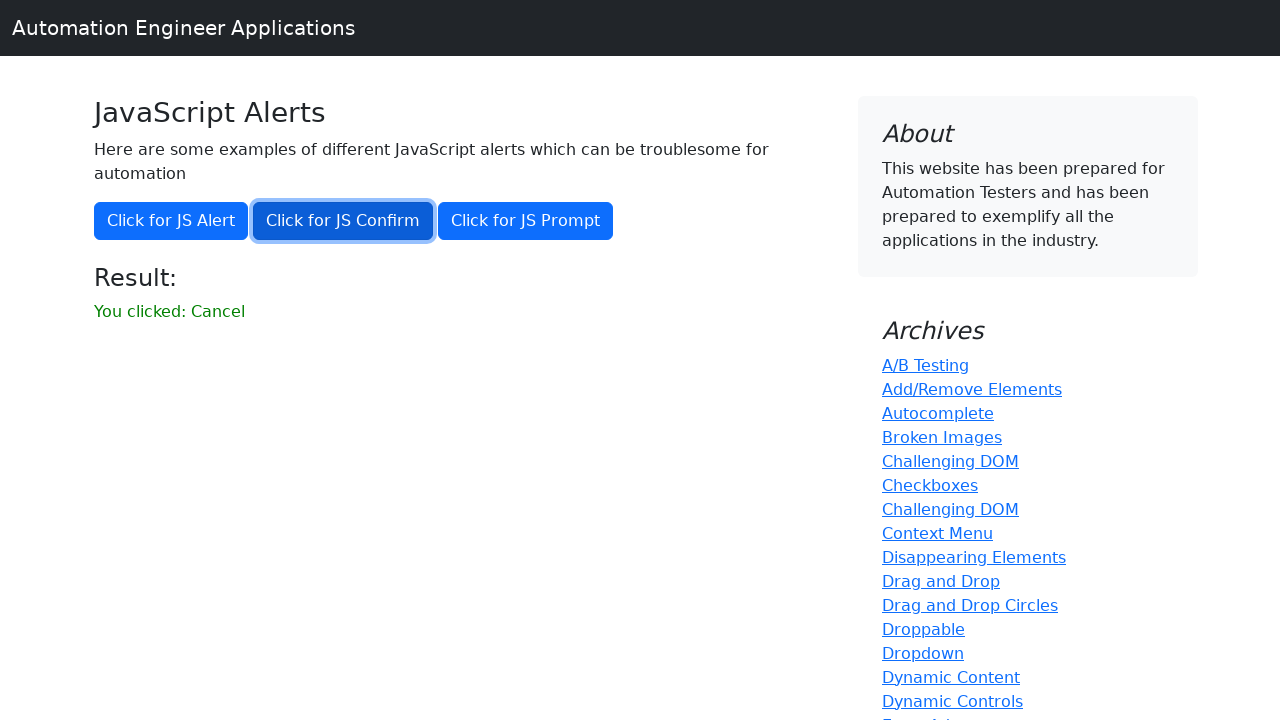

Verified result text does not contain 'successfully'
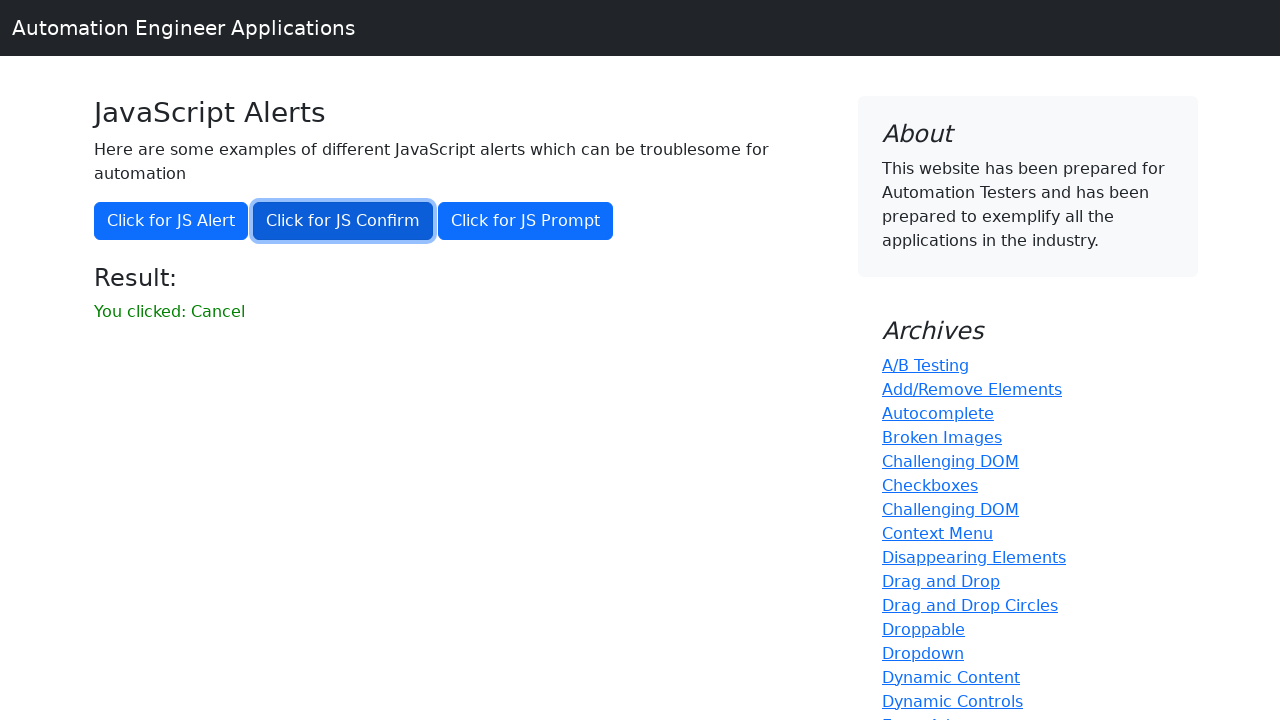

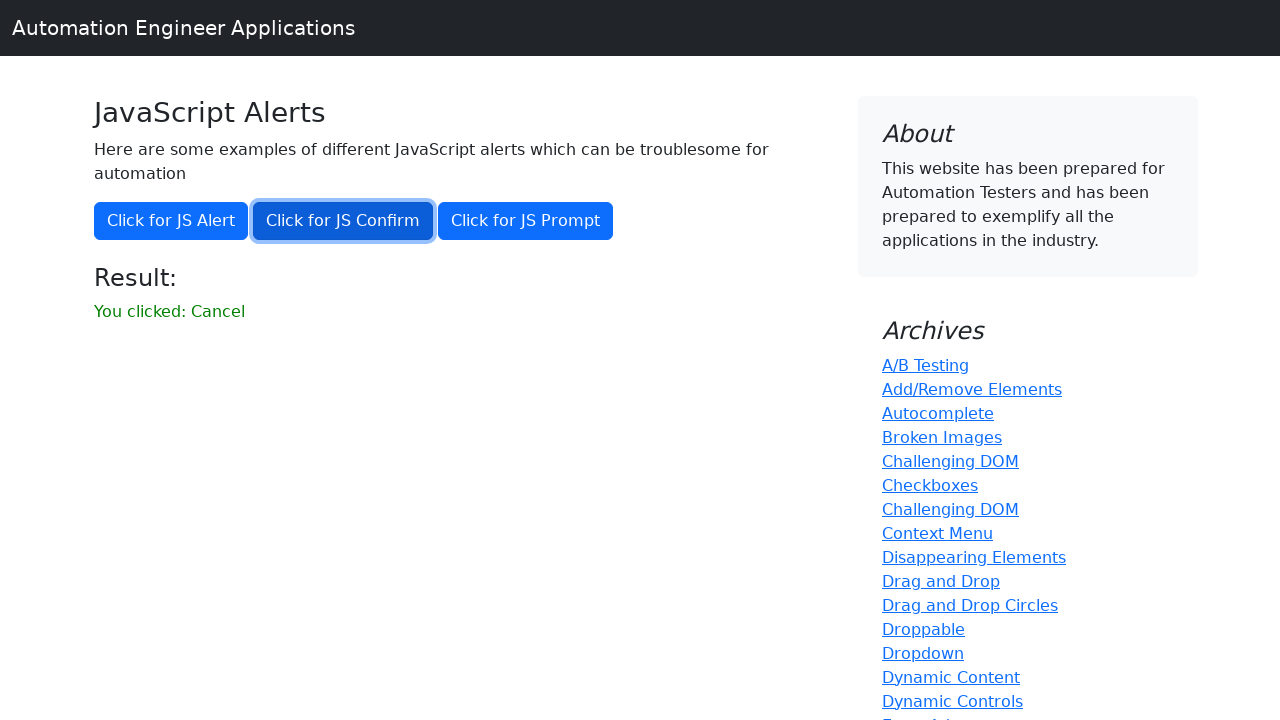